Tests a data types form by filling in personal information fields (name, address, email, phone, city, country, job position, company), submitting the form, and validating that all filled fields show success styling while the zip-code field shows error styling due to being left empty.

Starting URL: https://bonigarcia.dev/selenium-webdriver-java/data-types.html

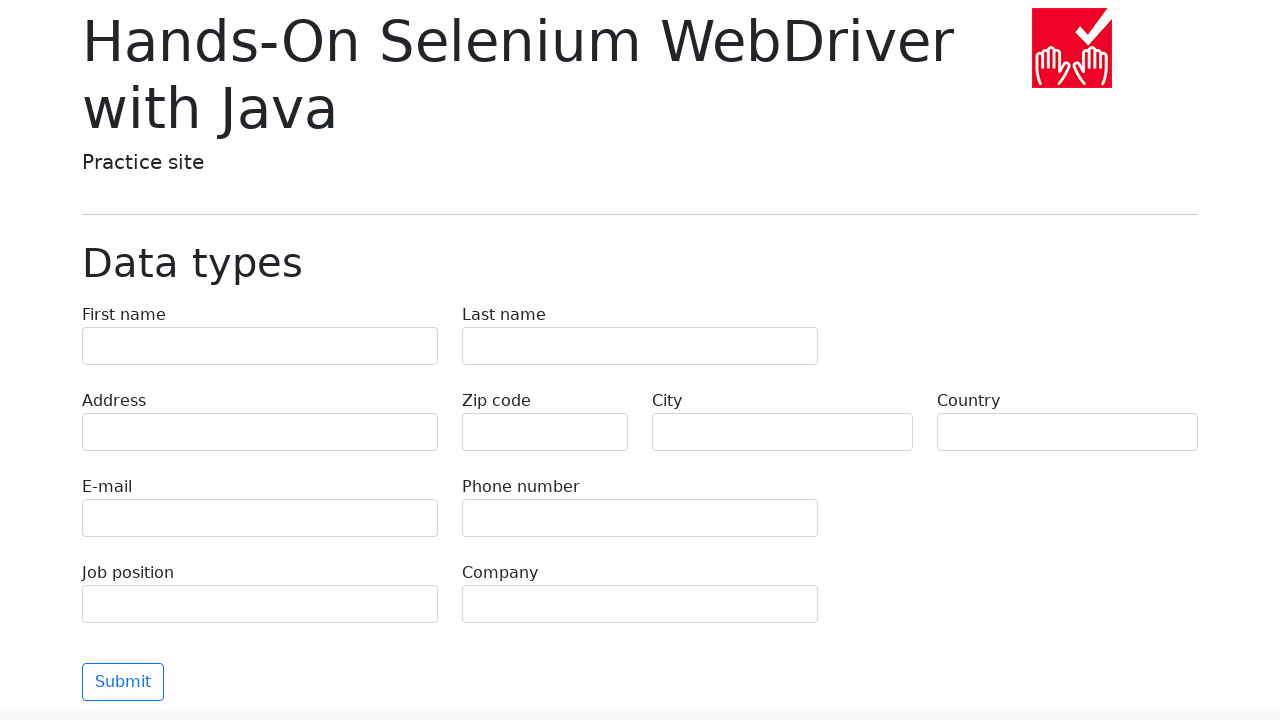

Waited for first-name input field to be available
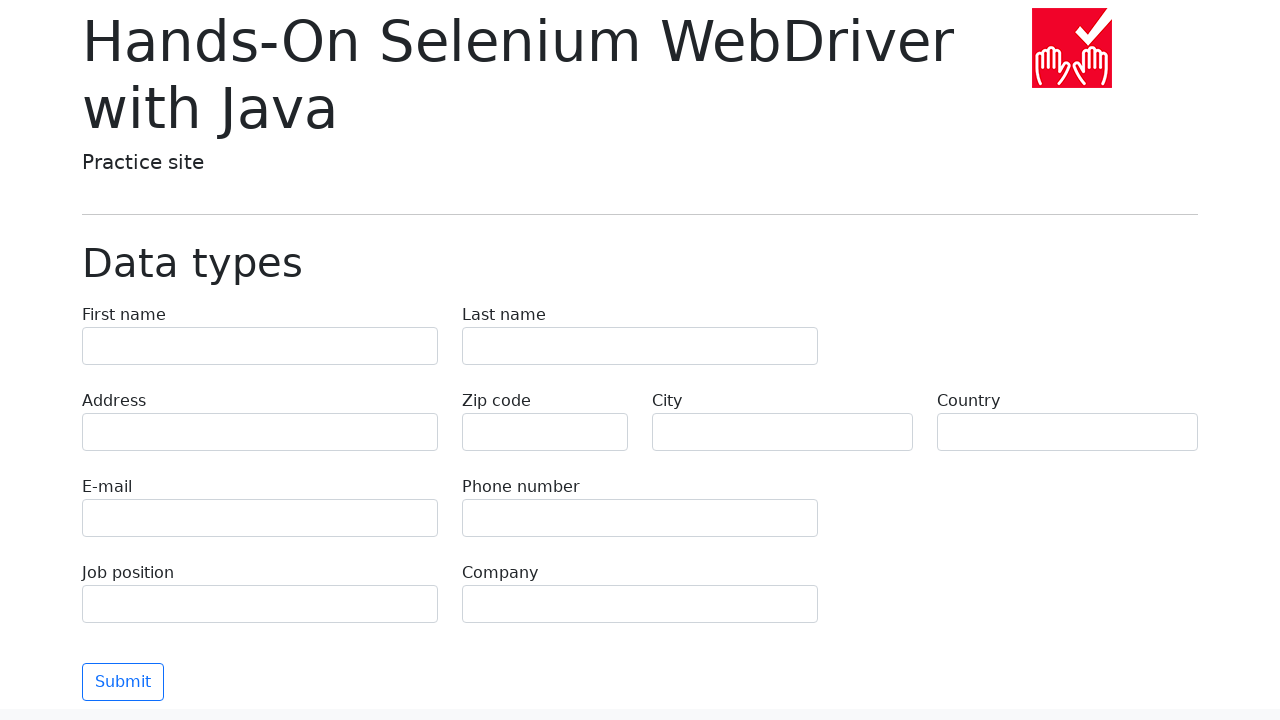

Filled first-name field with 'Иван' on input[name="first-name"]
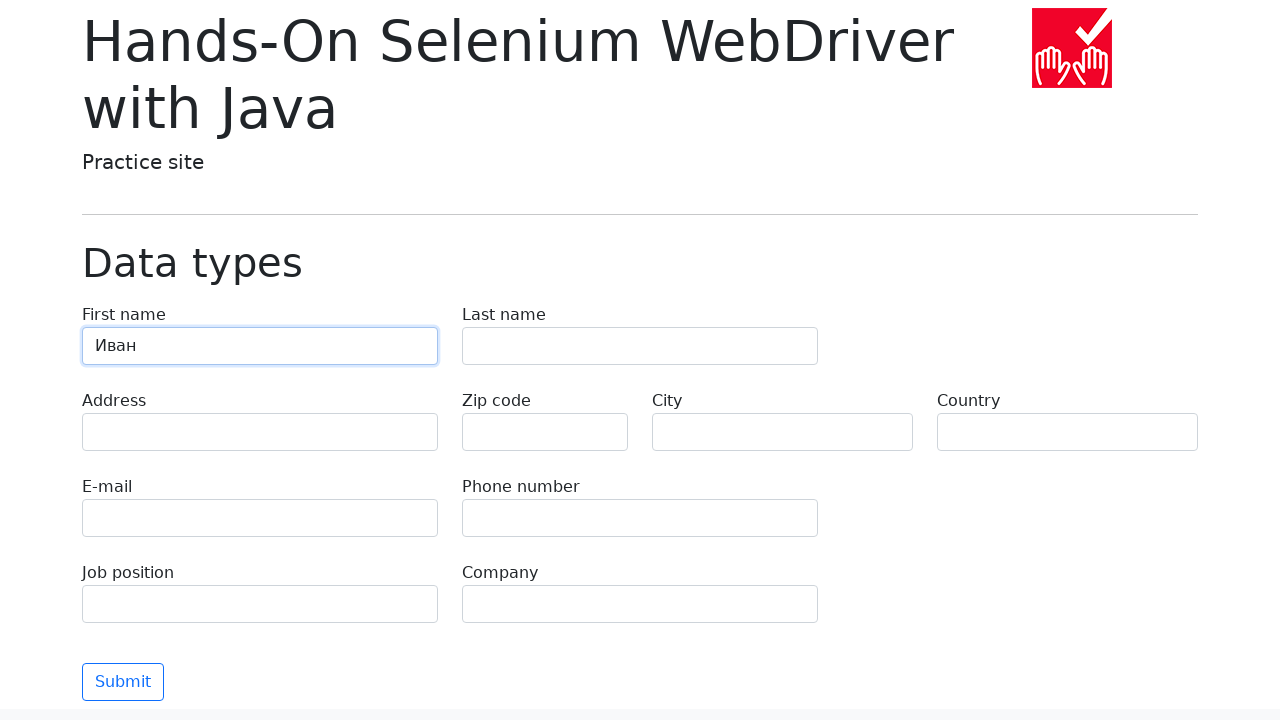

Filled last-name field with 'Петров' on input[name="last-name"]
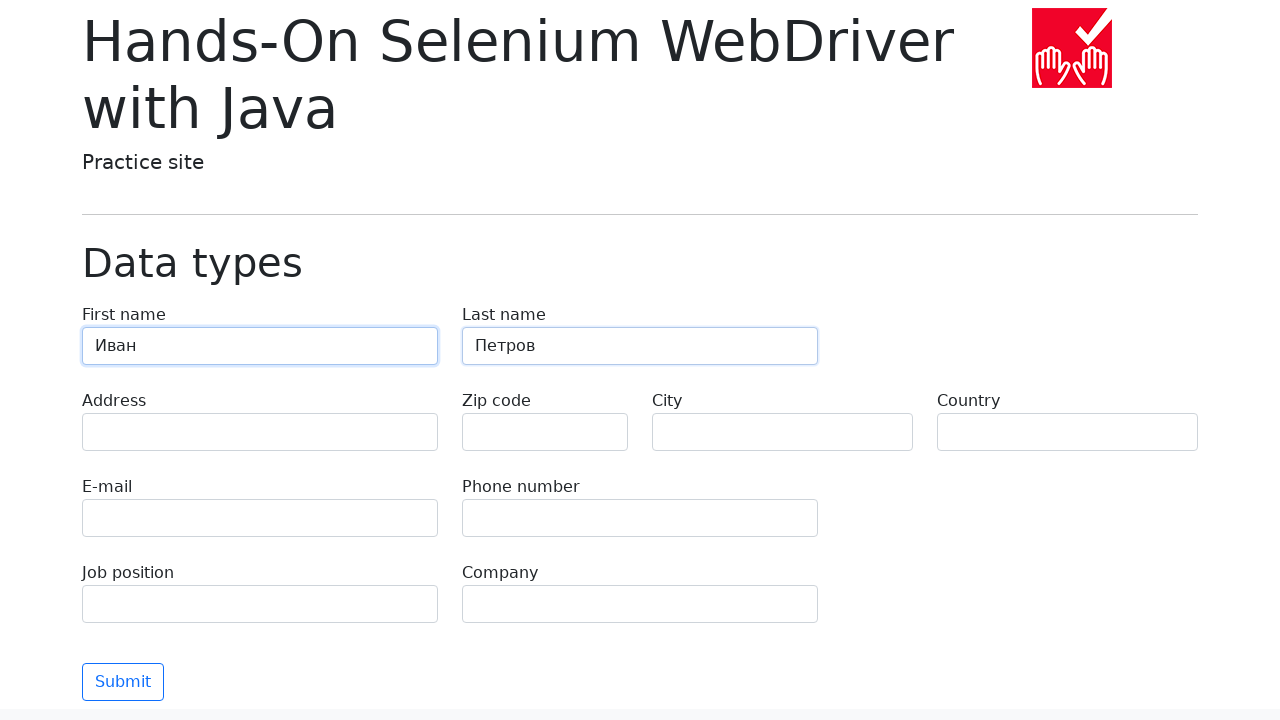

Filled address field with 'Ленина, 55-3' on input[name="address"]
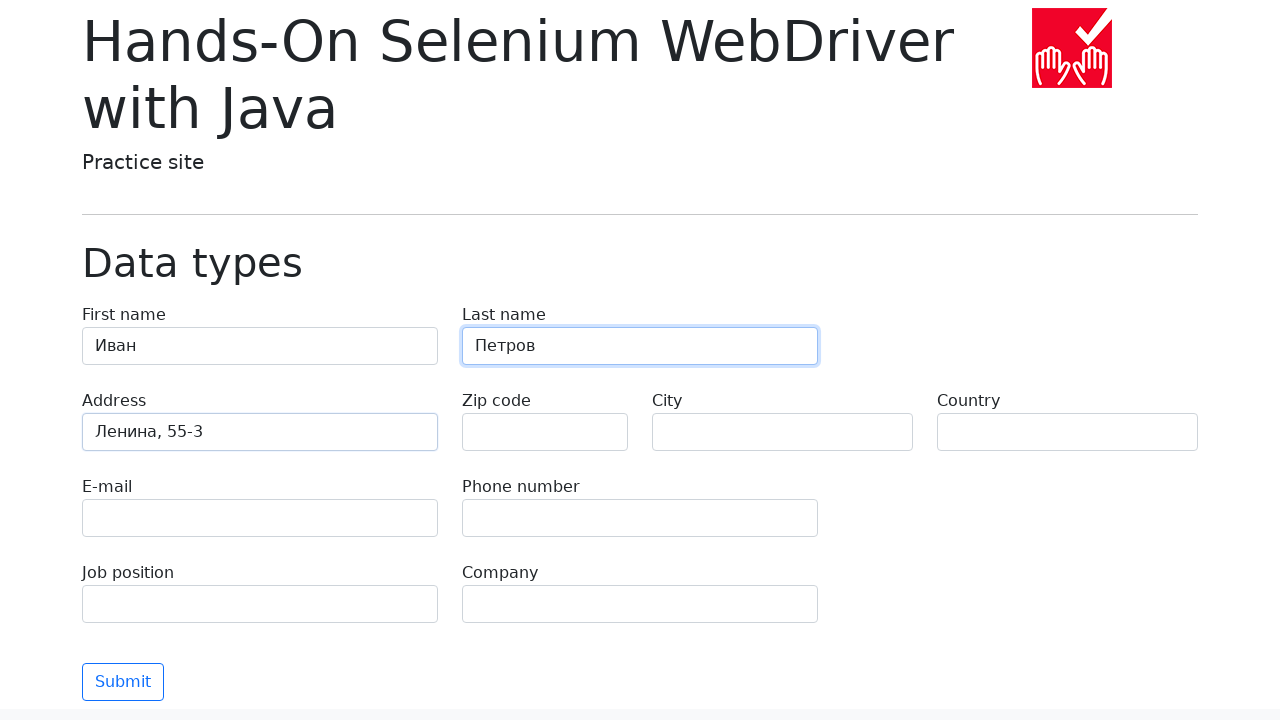

Filled e-mail field with 'test@skypro.com' on input[name="e-mail"]
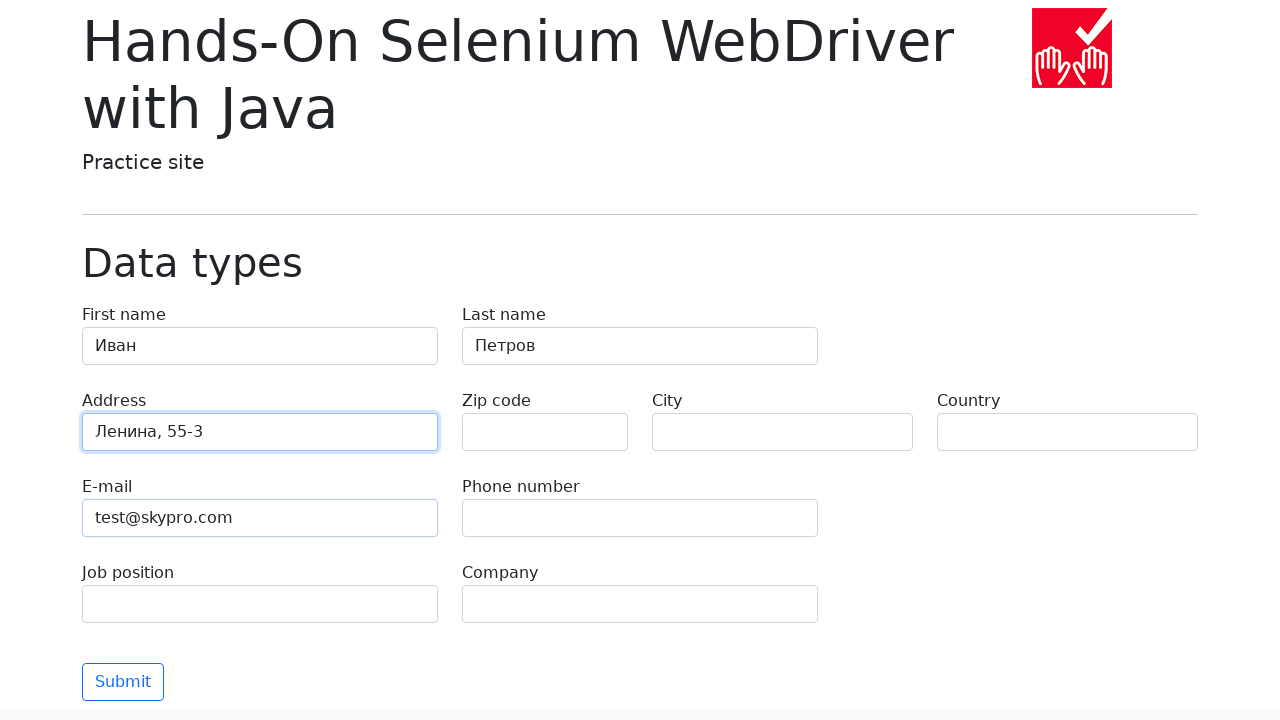

Filled phone field with '+7985899998787' on input[name="phone"]
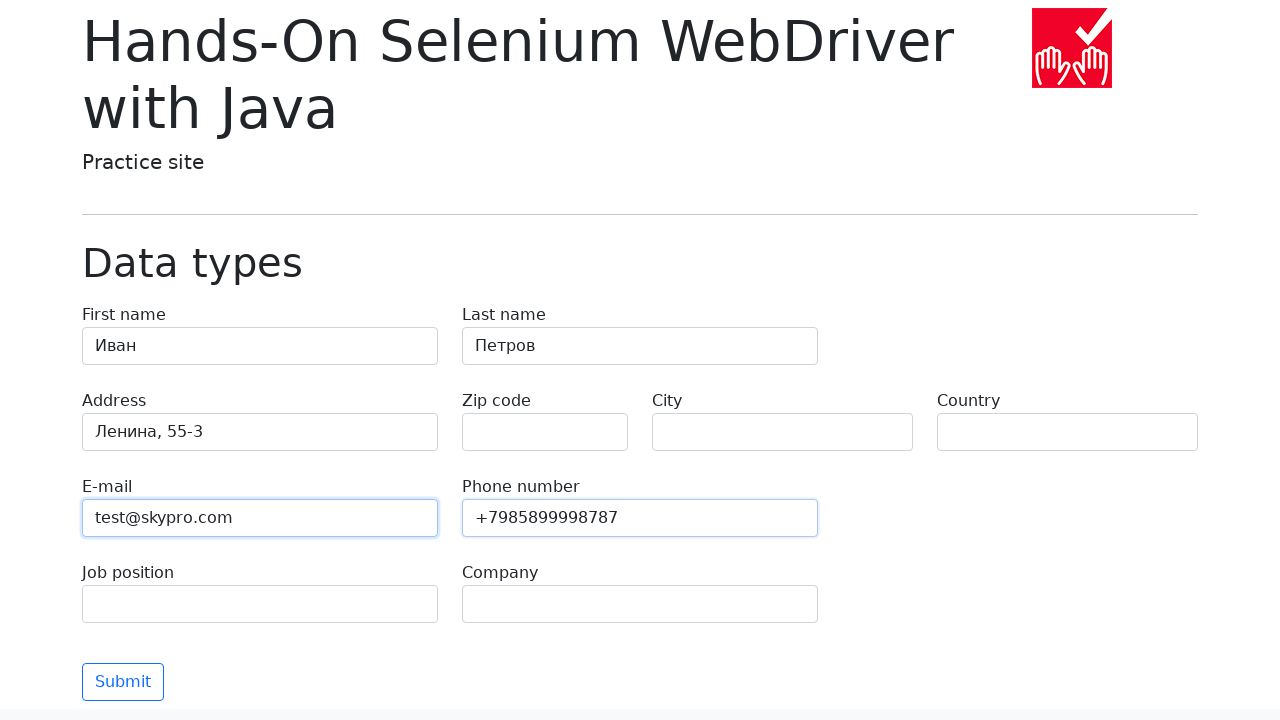

Filled city field with 'Москва' on input[name="city"]
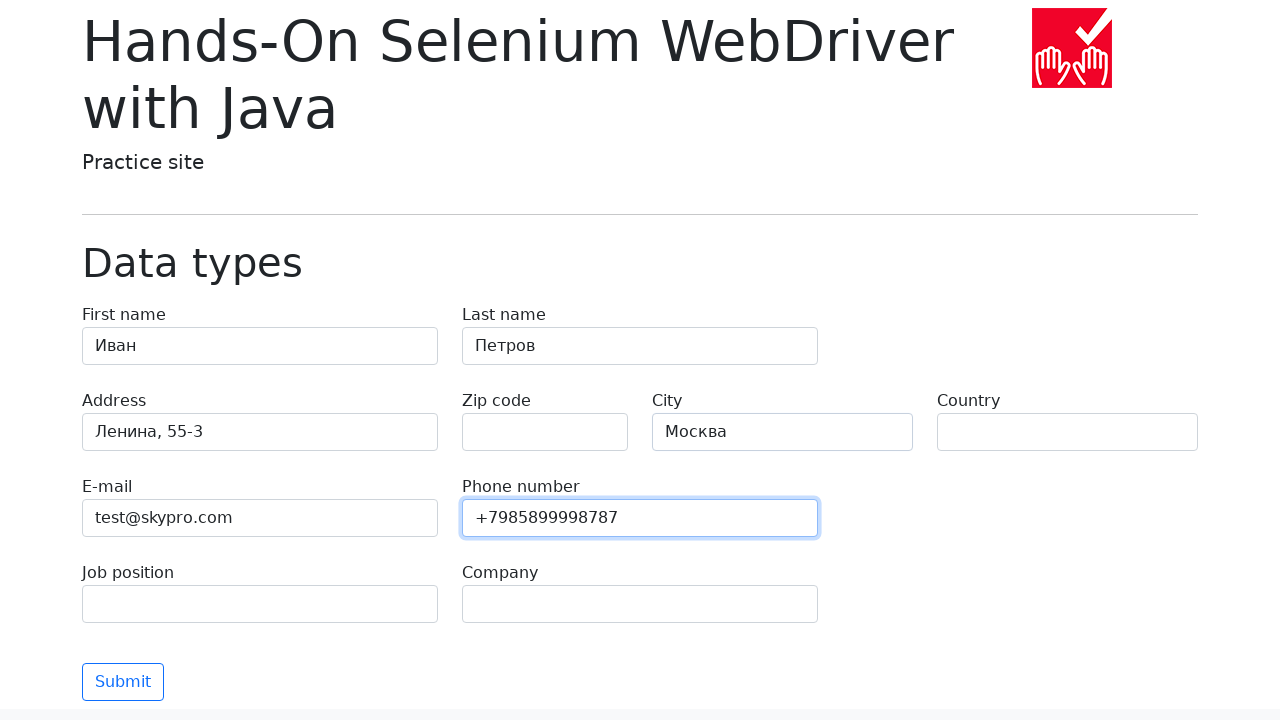

Filled country field with 'Россия' on input[name="country"]
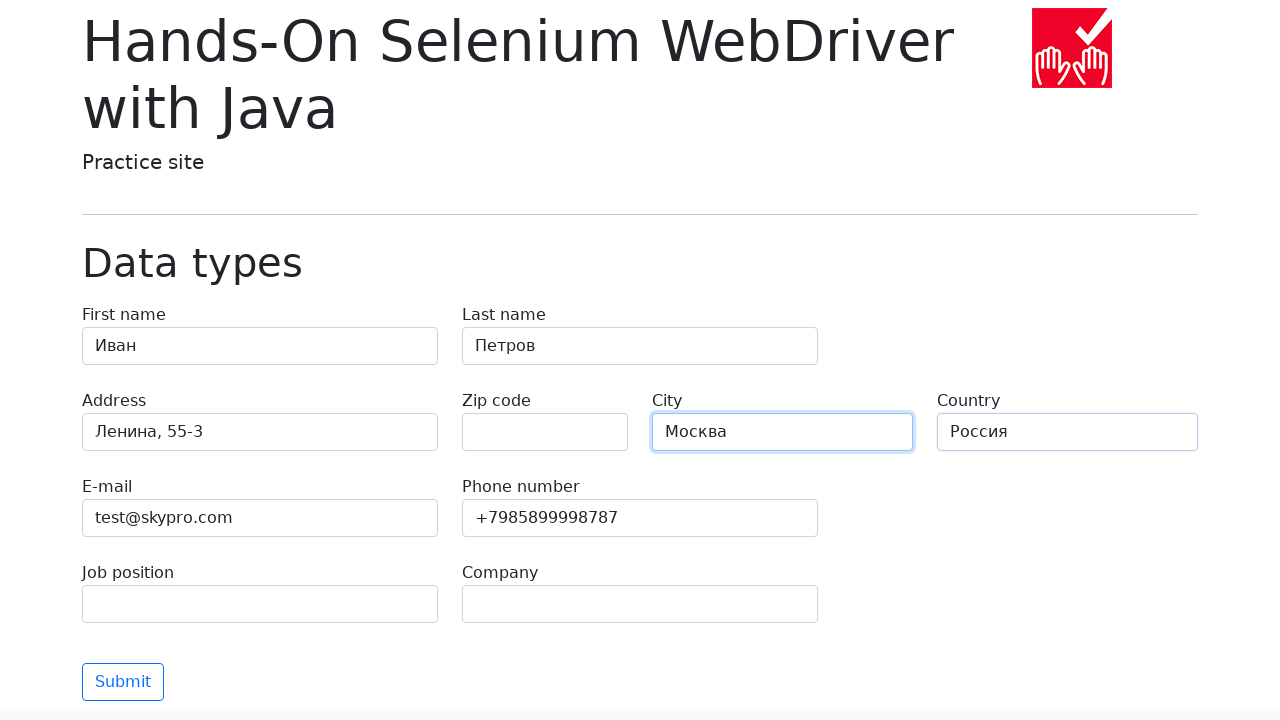

Filled job-position field with 'QA' on input[name="job-position"]
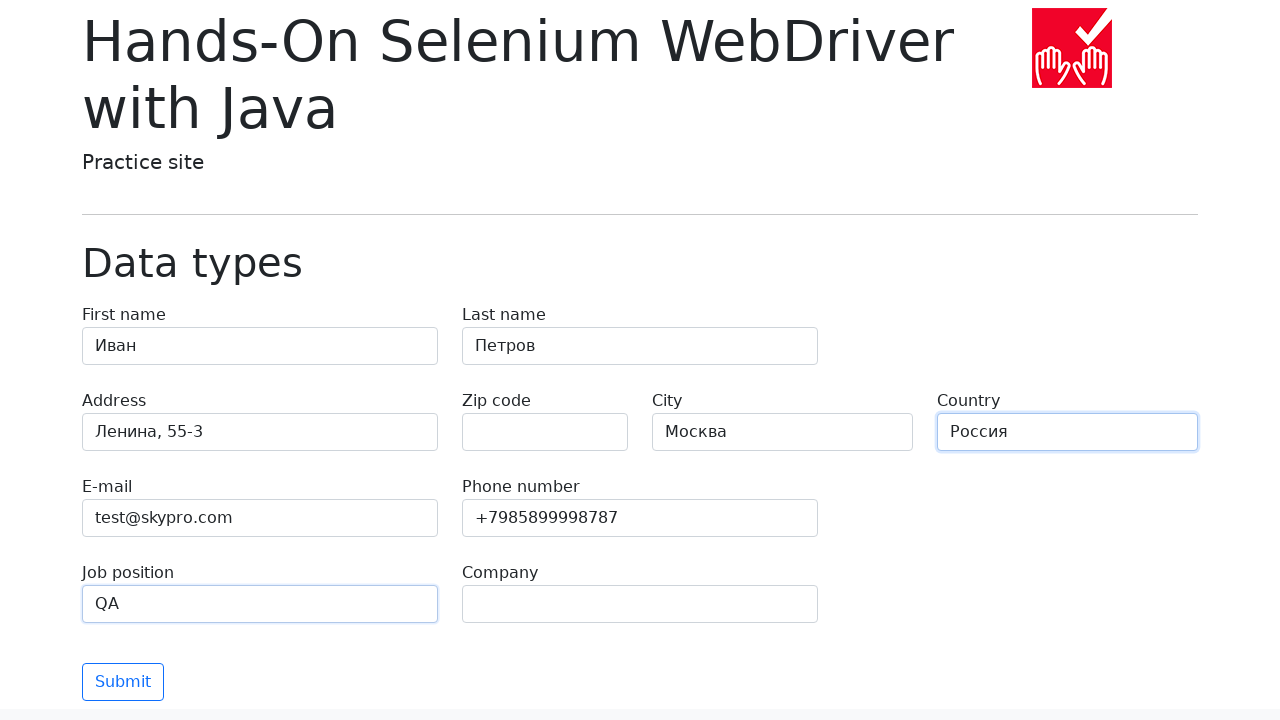

Filled company field with 'SkyPro' on input[name="company"]
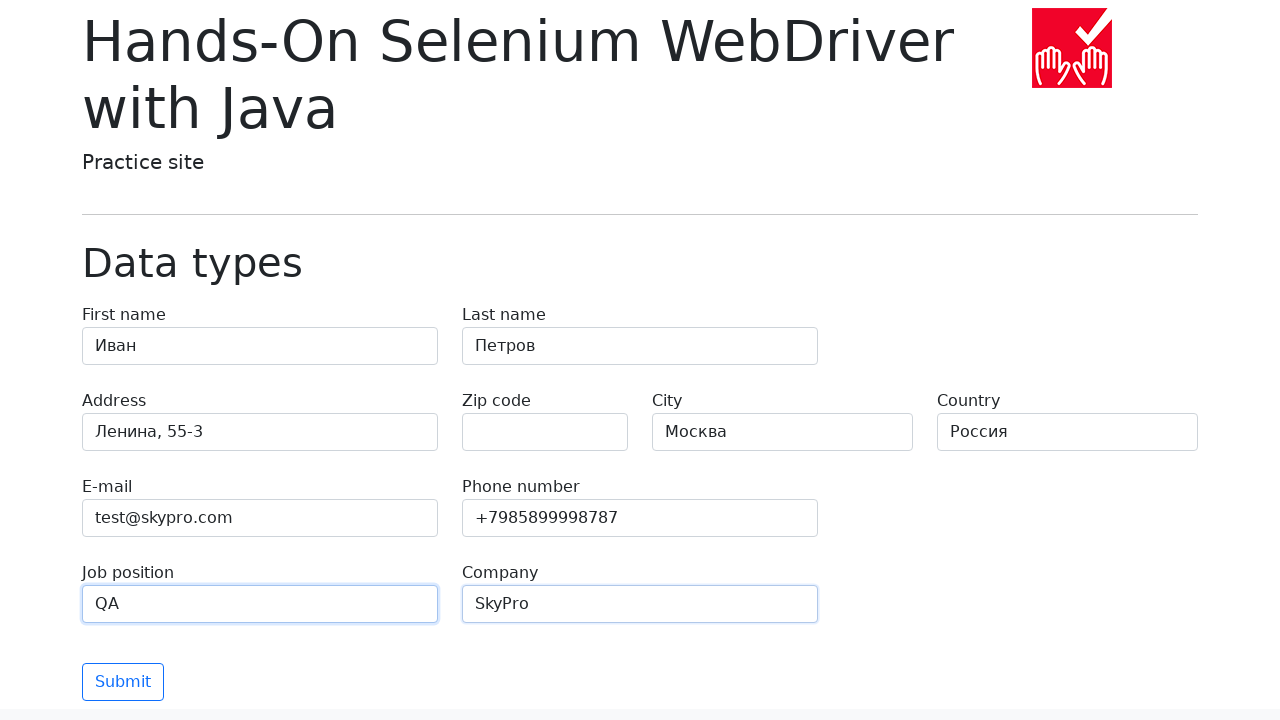

Clicked submit button to submit the form at (123, 682) on button[type='submit']
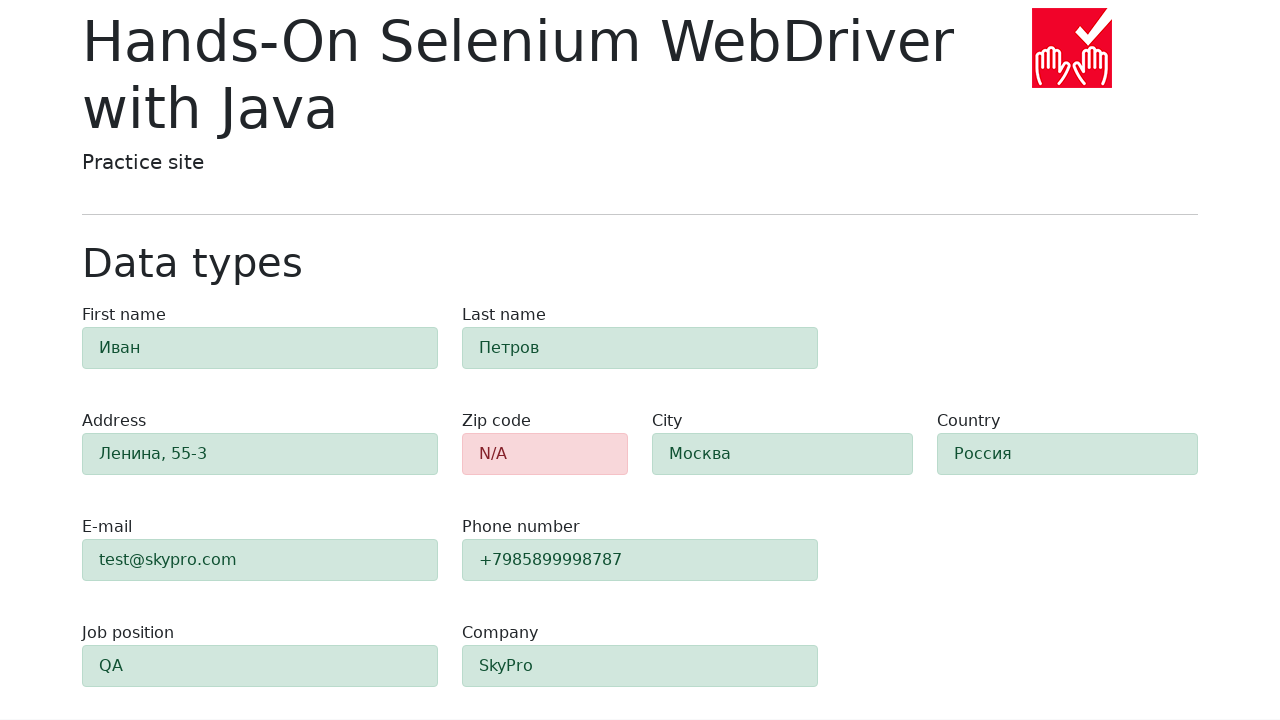

Verified 'first-name' field is visible
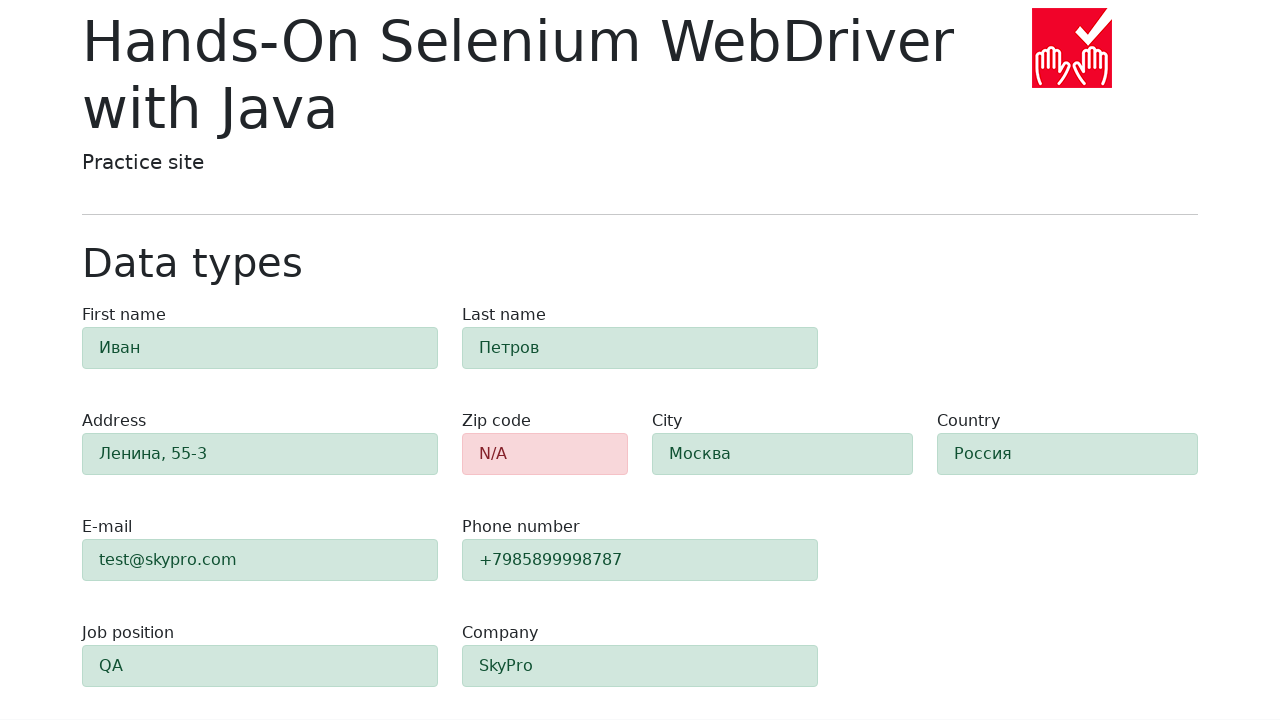

Asserted 'first-name' field has success styling (alert-success class)
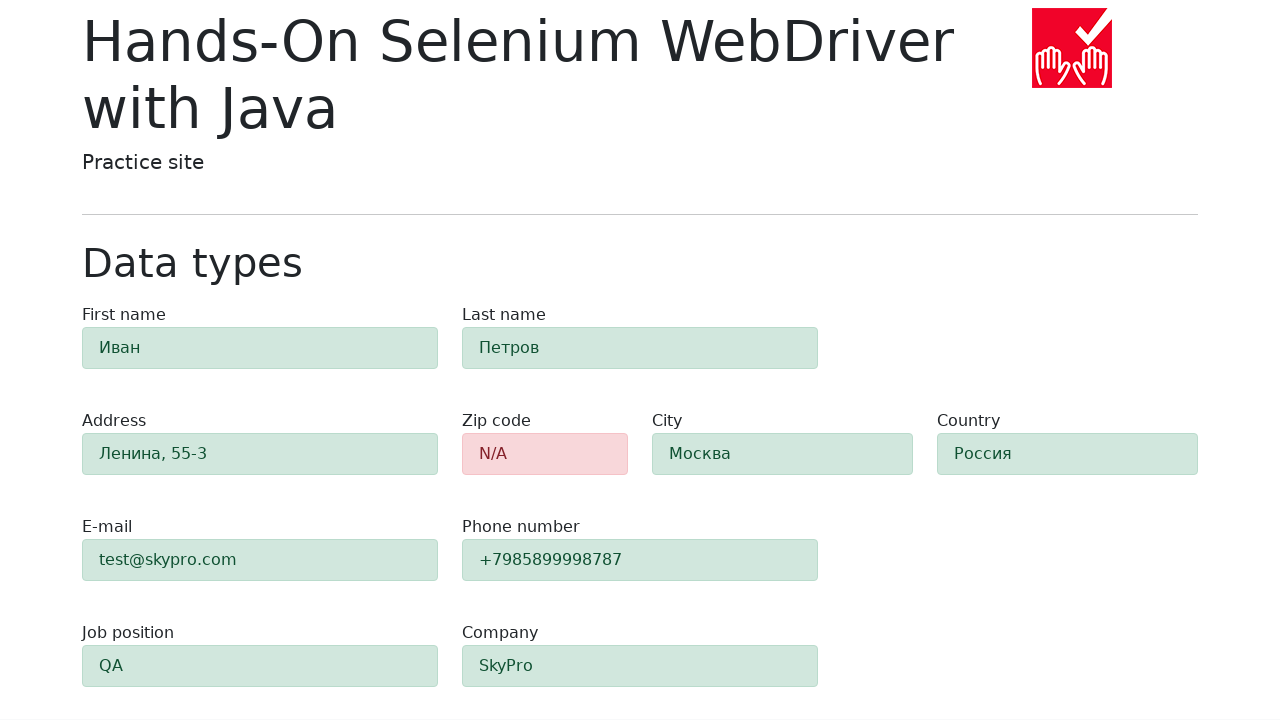

Verified 'last-name' field is visible
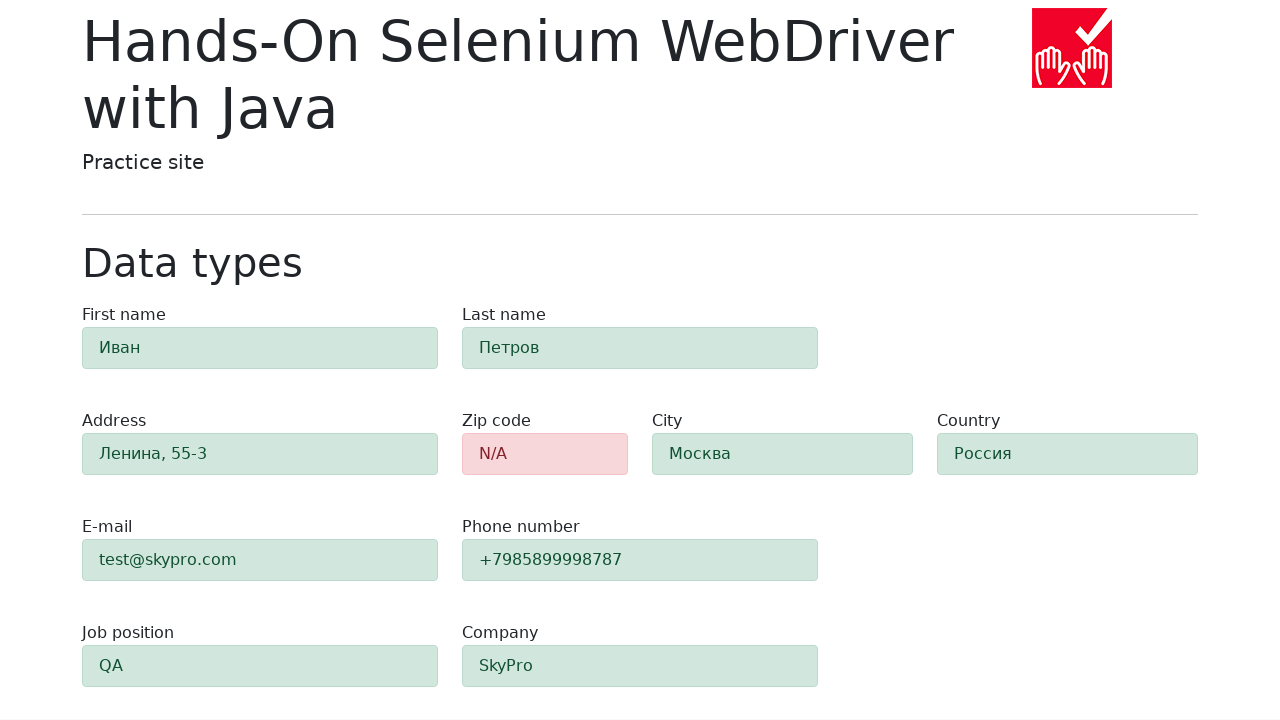

Asserted 'last-name' field has success styling (alert-success class)
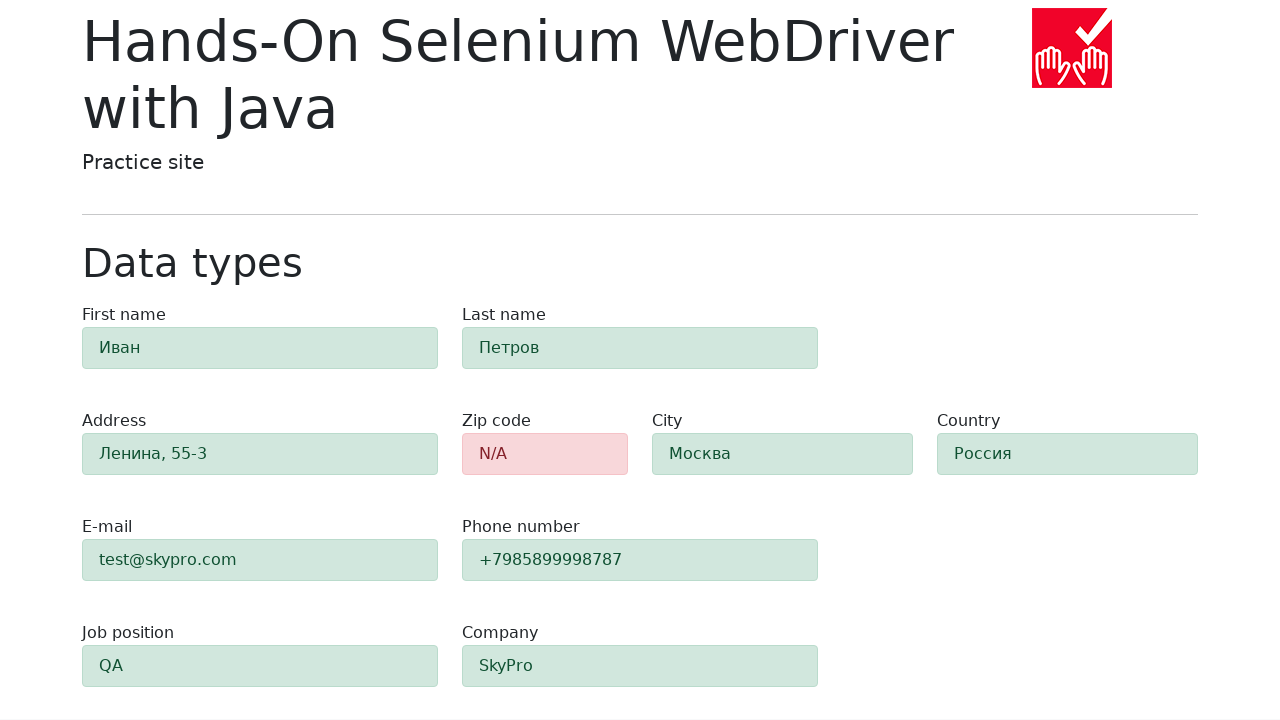

Verified 'address' field is visible
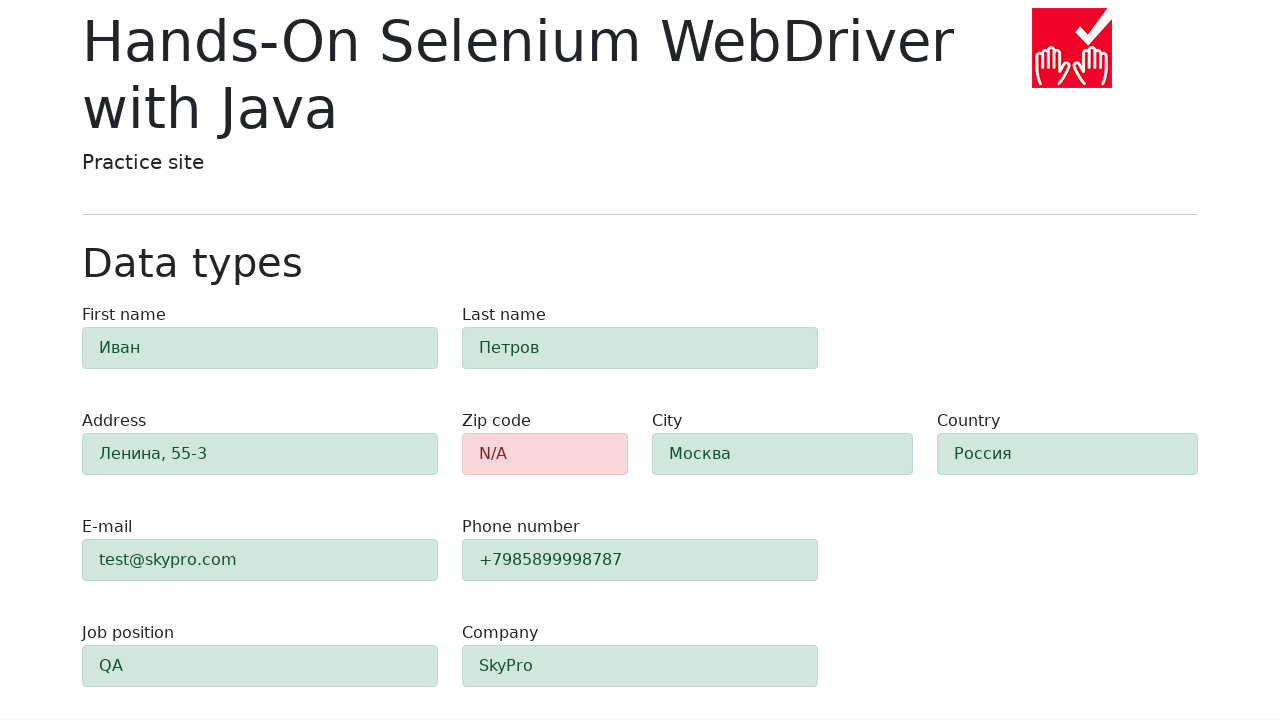

Asserted 'address' field has success styling (alert-success class)
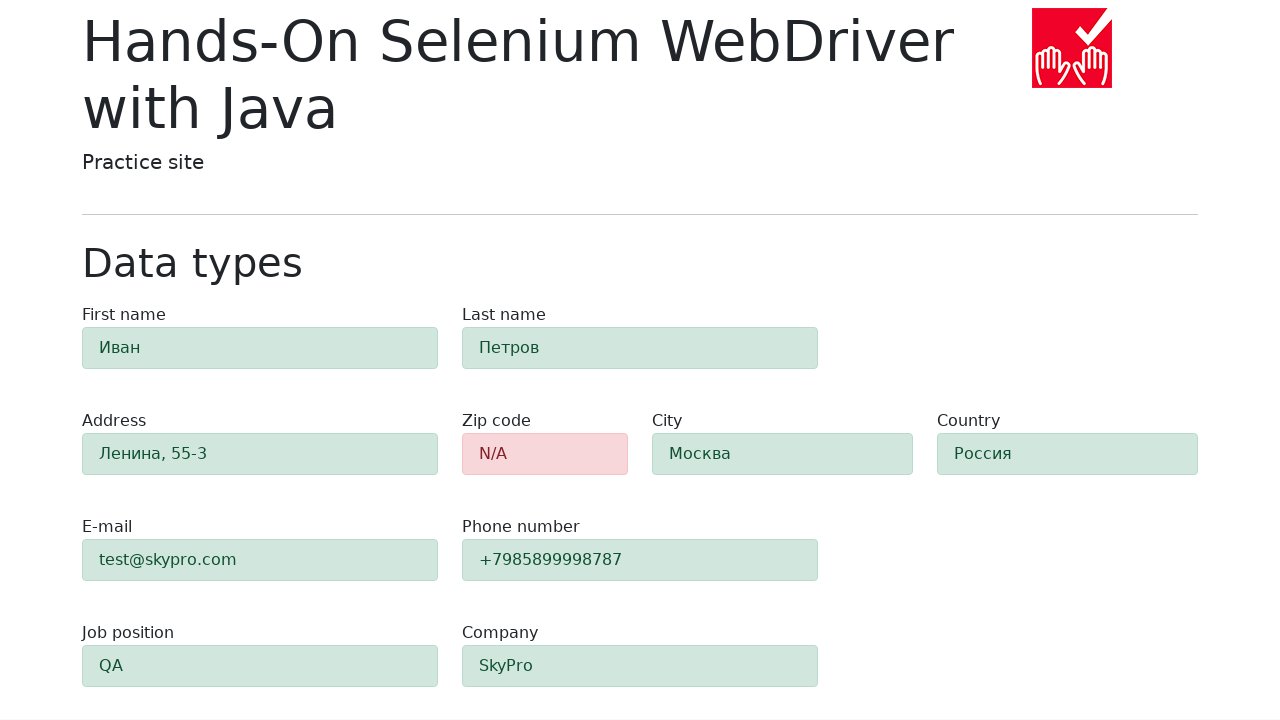

Verified 'e-mail' field is visible
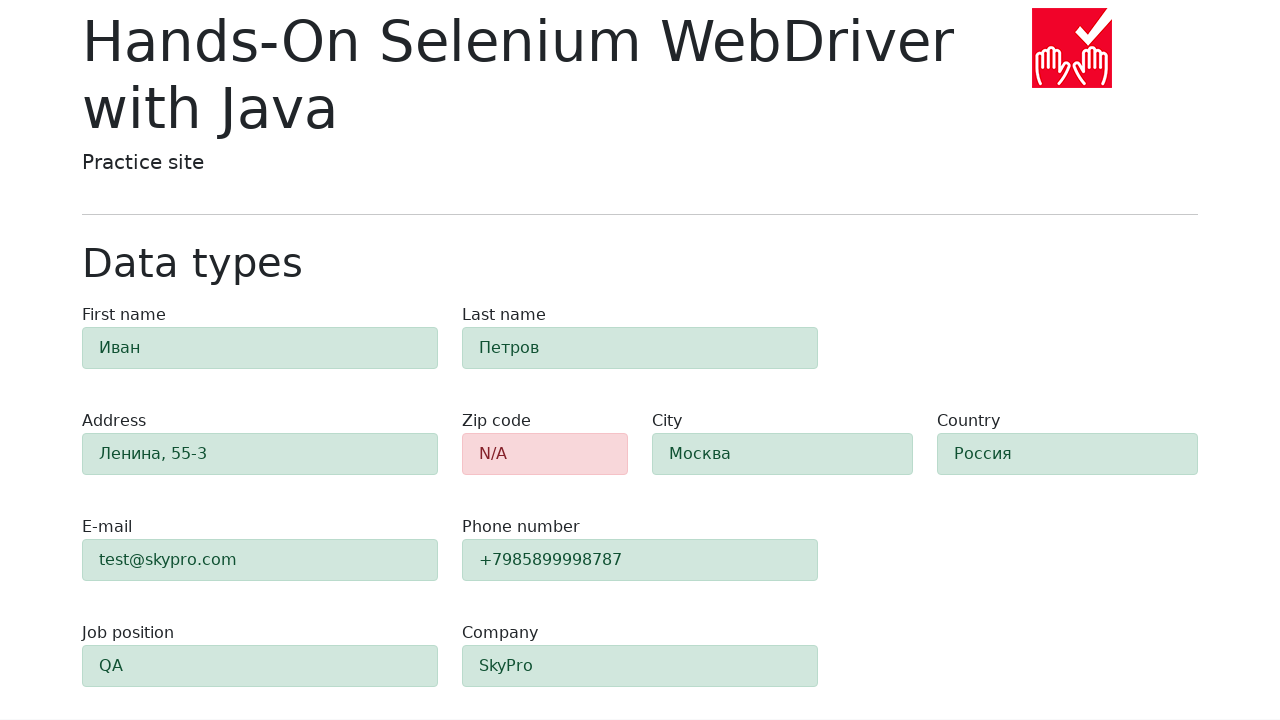

Asserted 'e-mail' field has success styling (alert-success class)
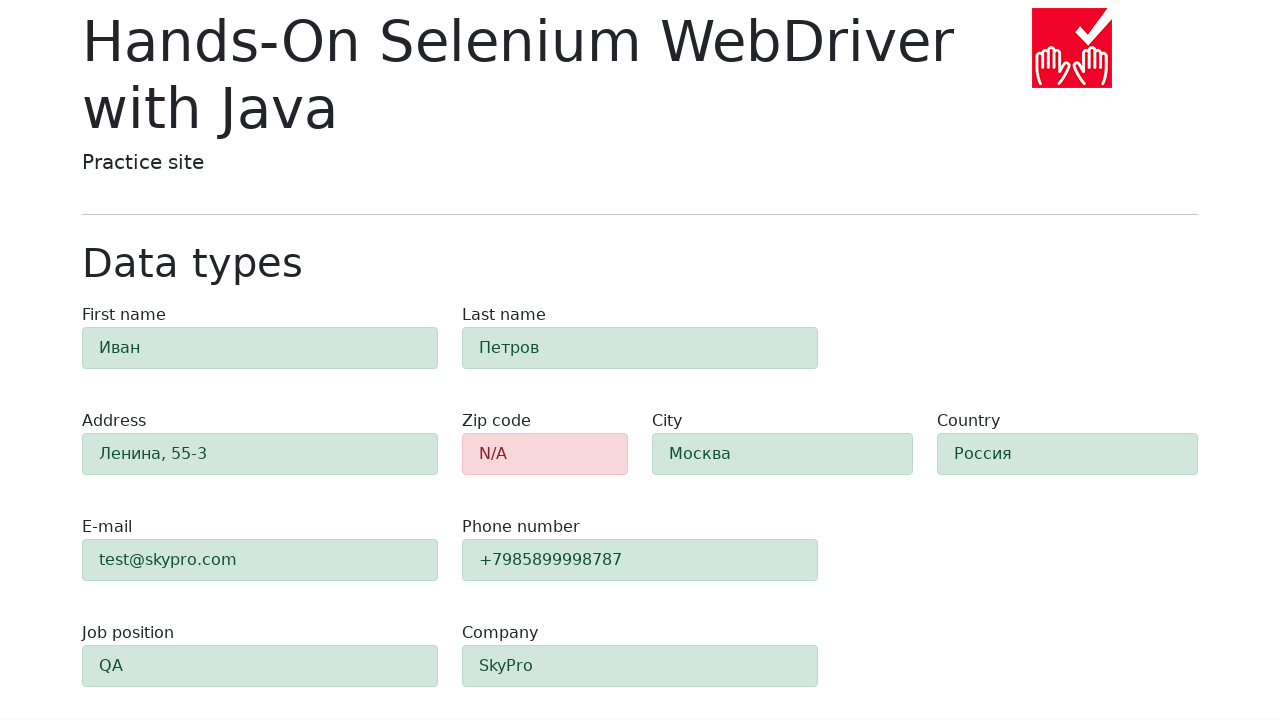

Verified 'phone' field is visible
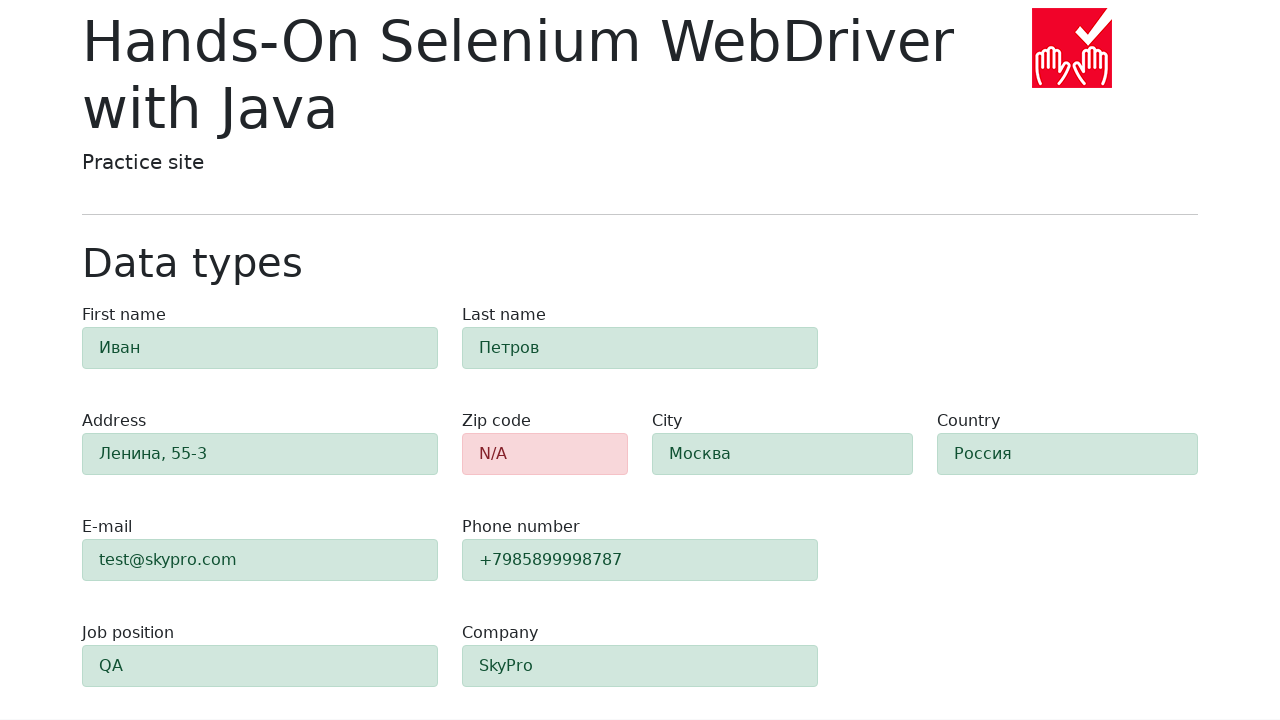

Asserted 'phone' field has success styling (alert-success class)
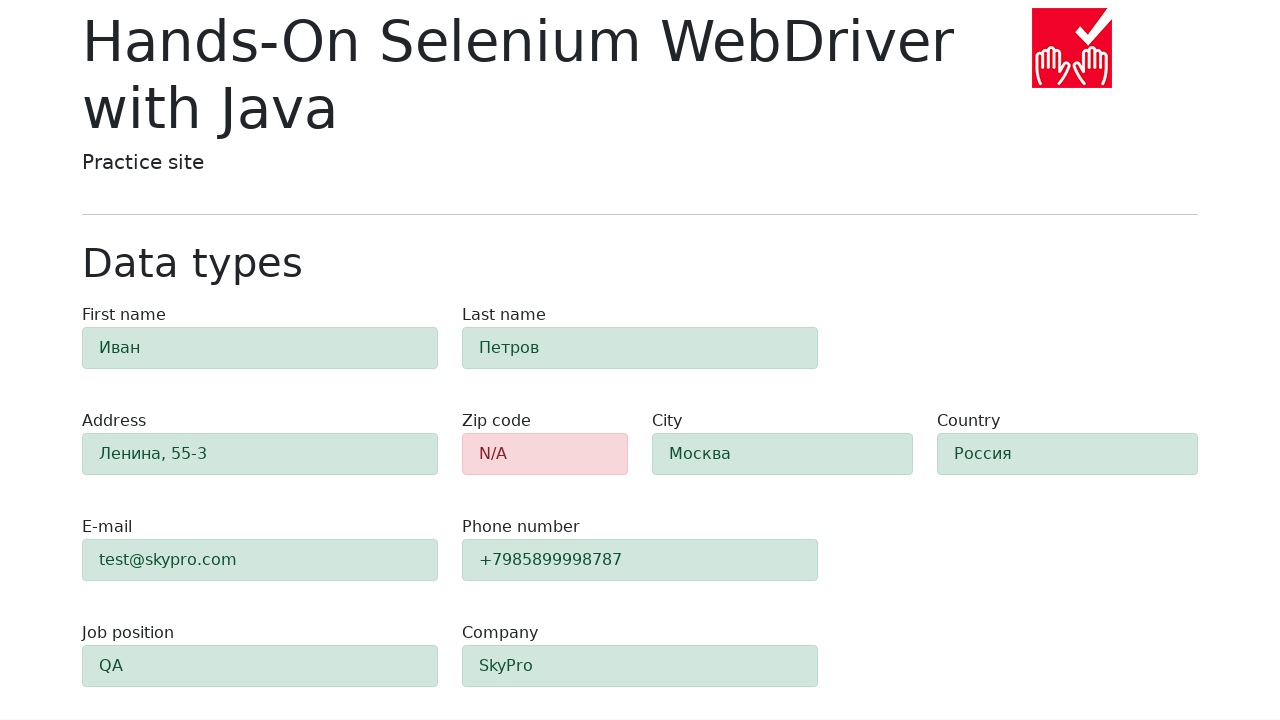

Verified 'city' field is visible
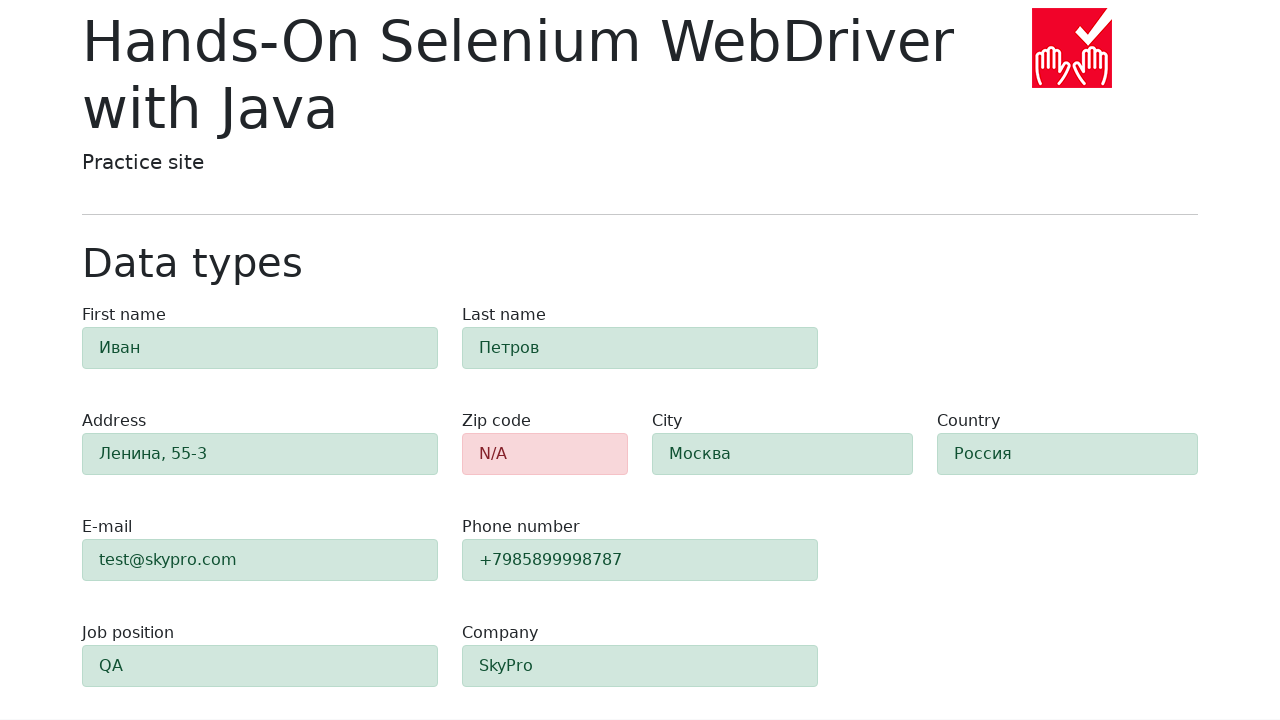

Asserted 'city' field has success styling (alert-success class)
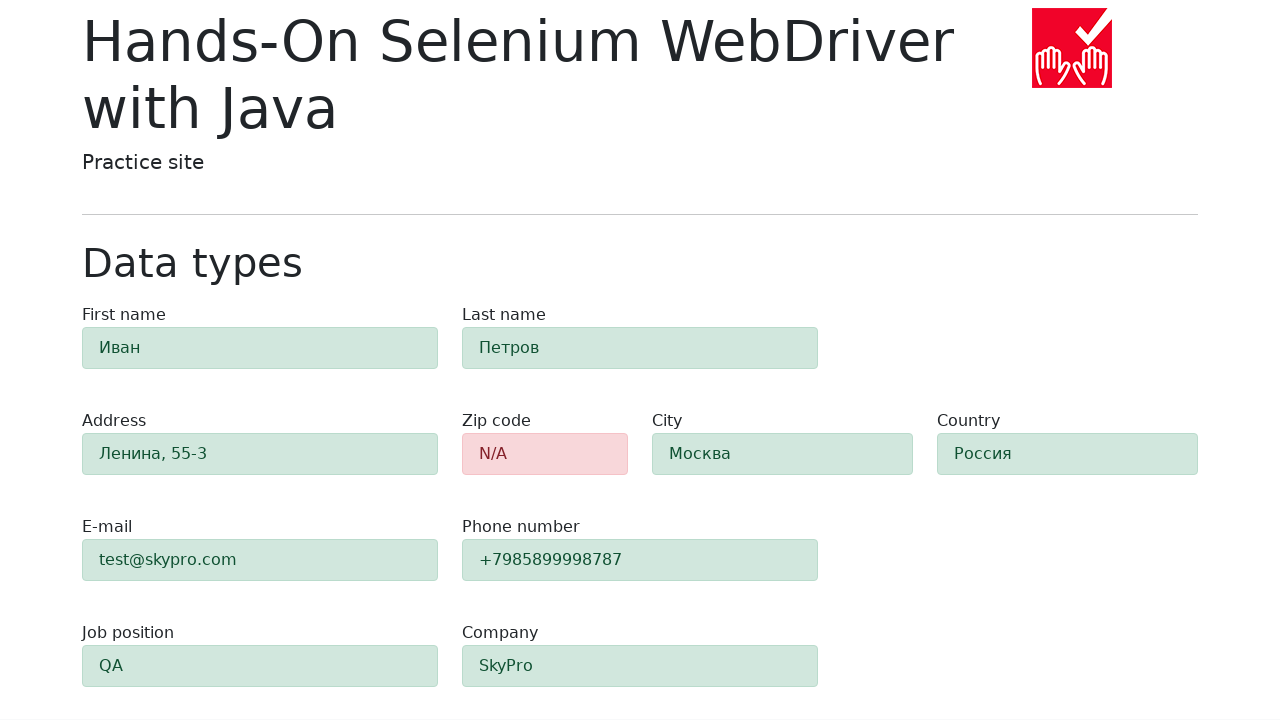

Verified 'country' field is visible
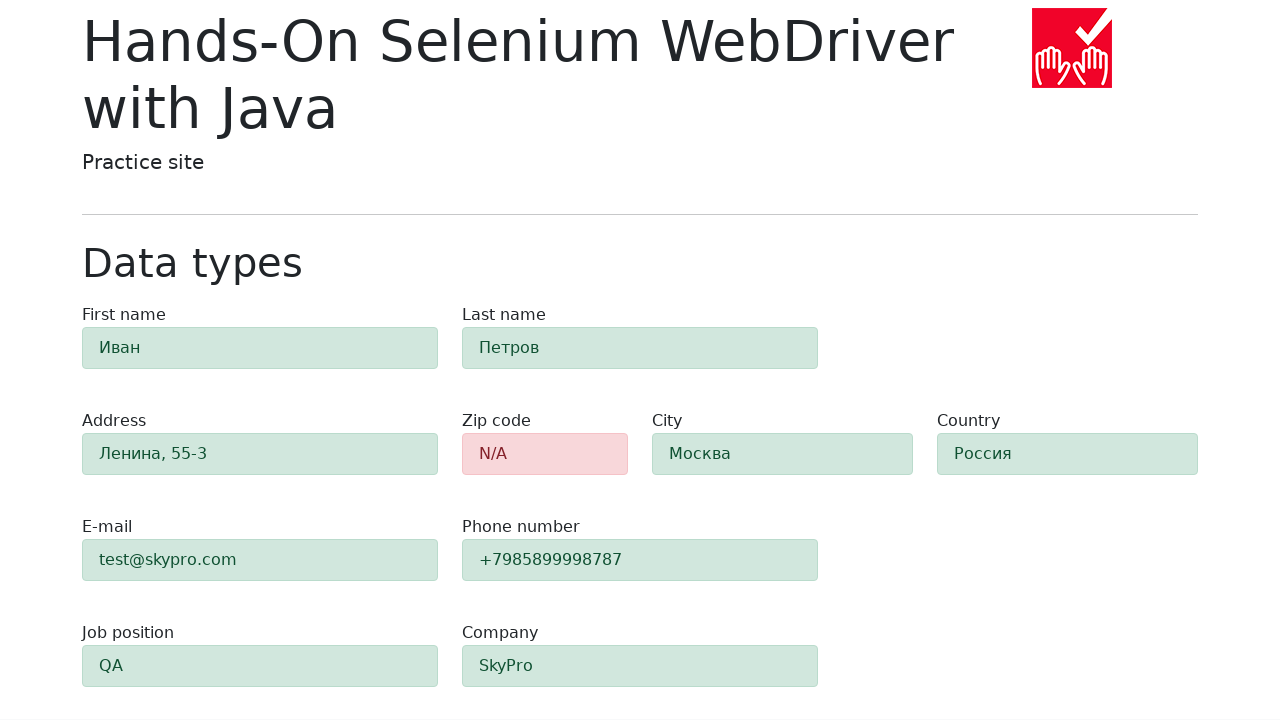

Asserted 'country' field has success styling (alert-success class)
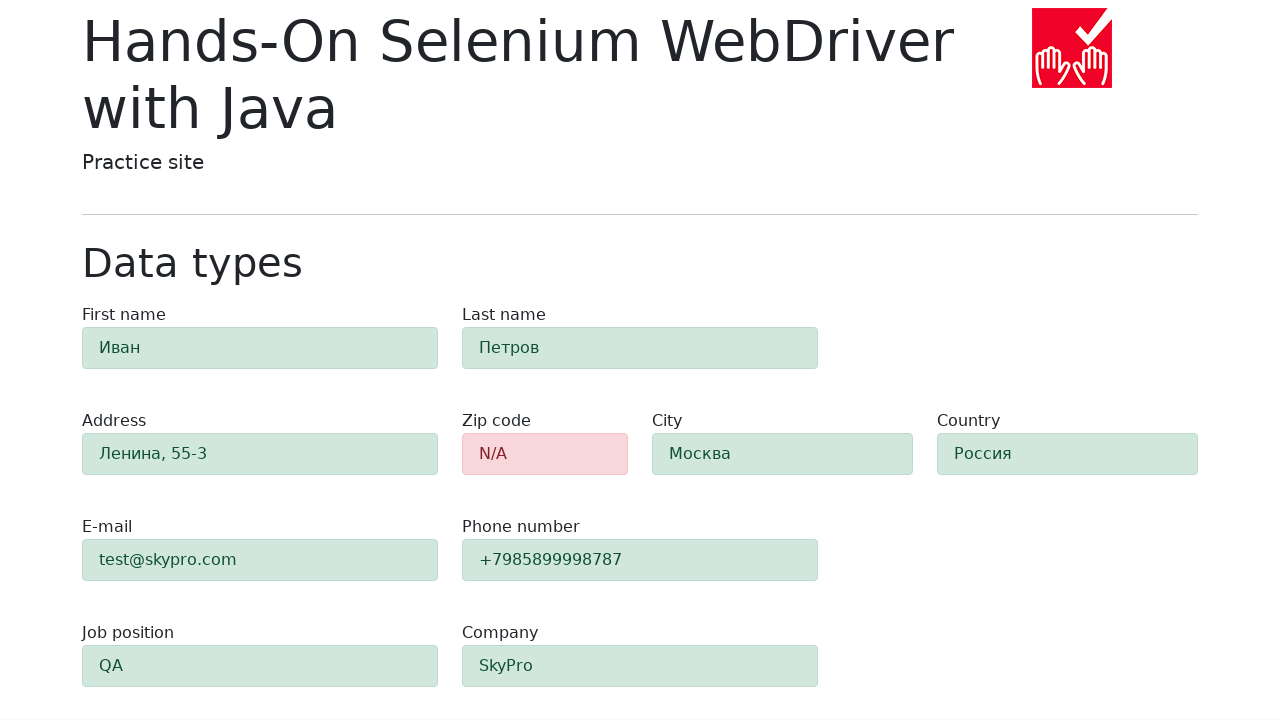

Verified 'job-position' field is visible
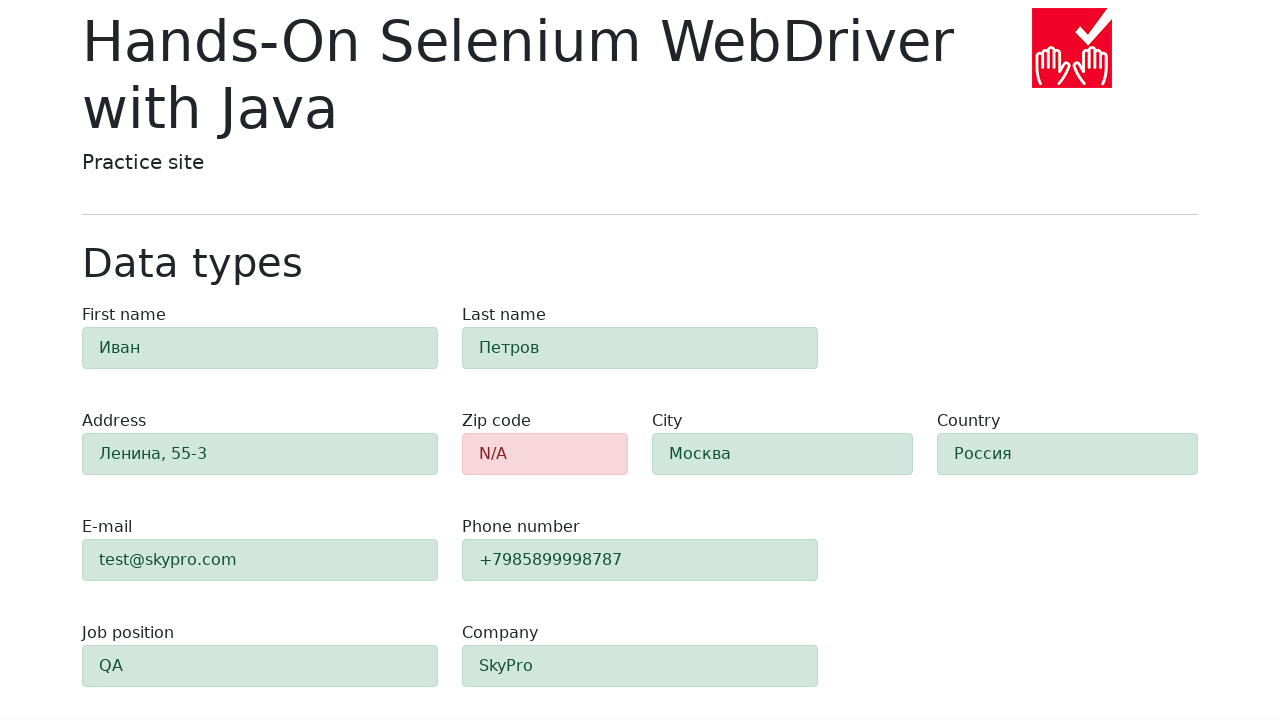

Asserted 'job-position' field has success styling (alert-success class)
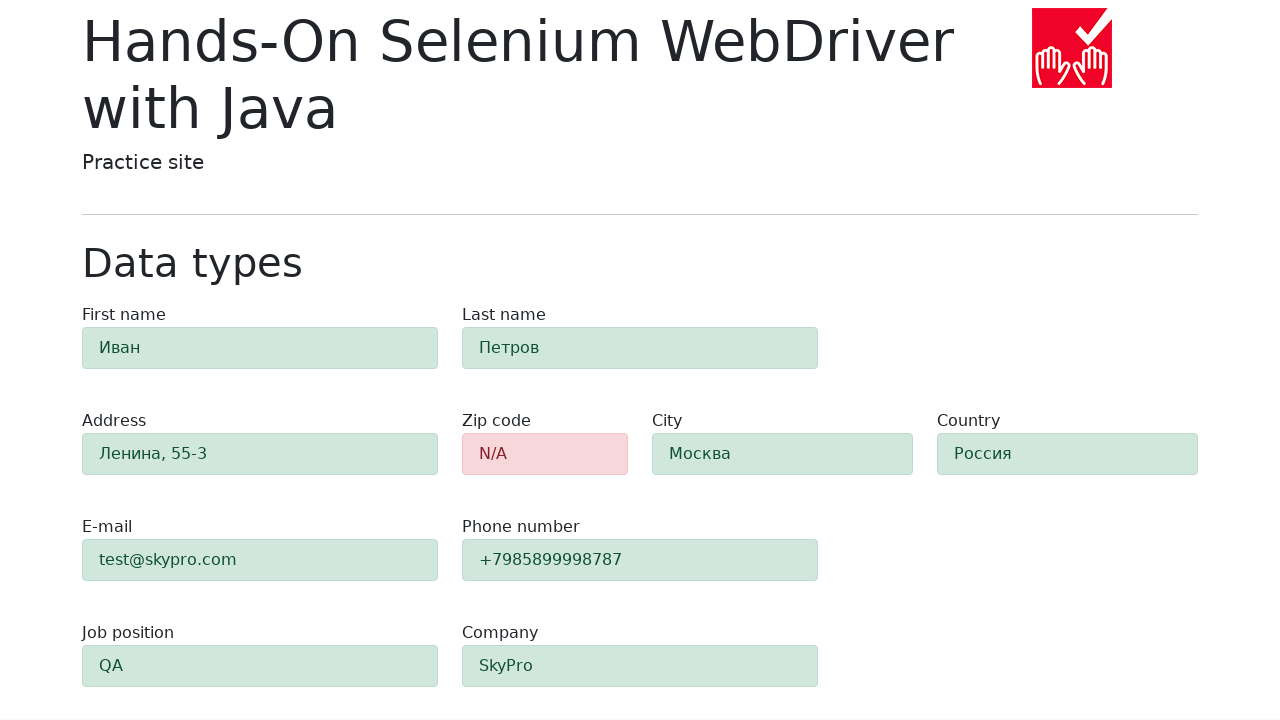

Verified 'company' field is visible
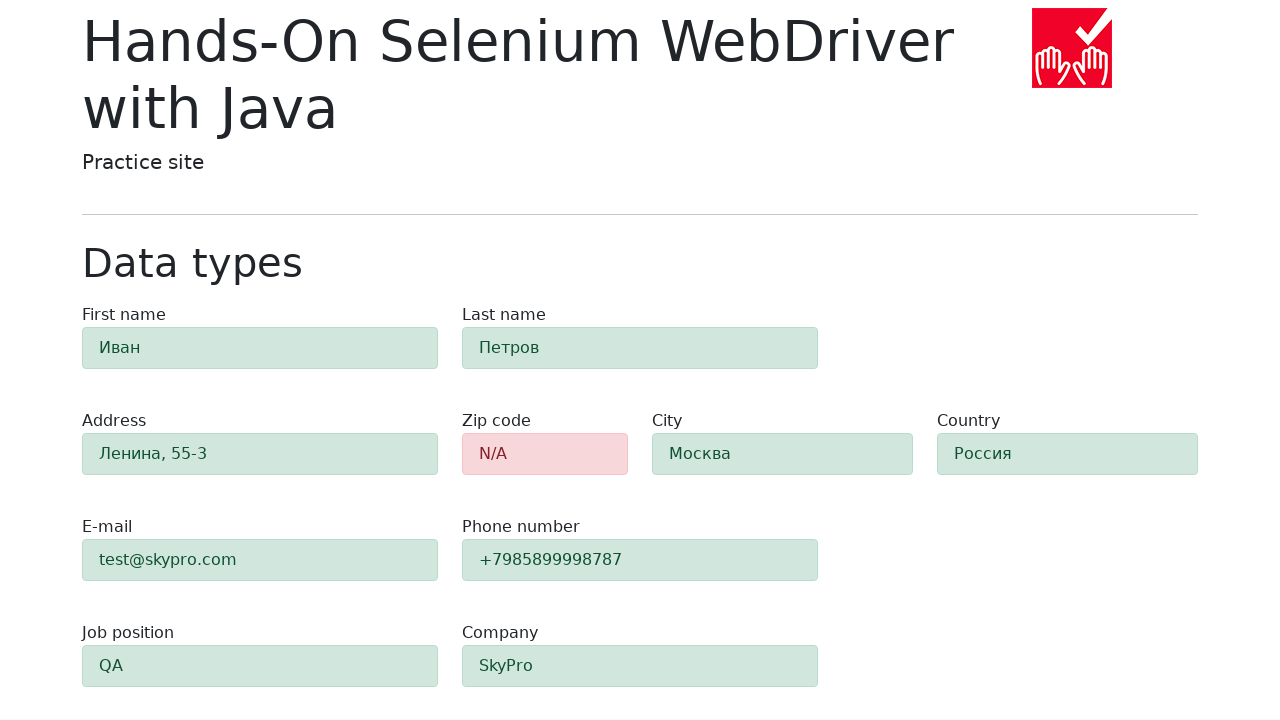

Asserted 'company' field has success styling (alert-success class)
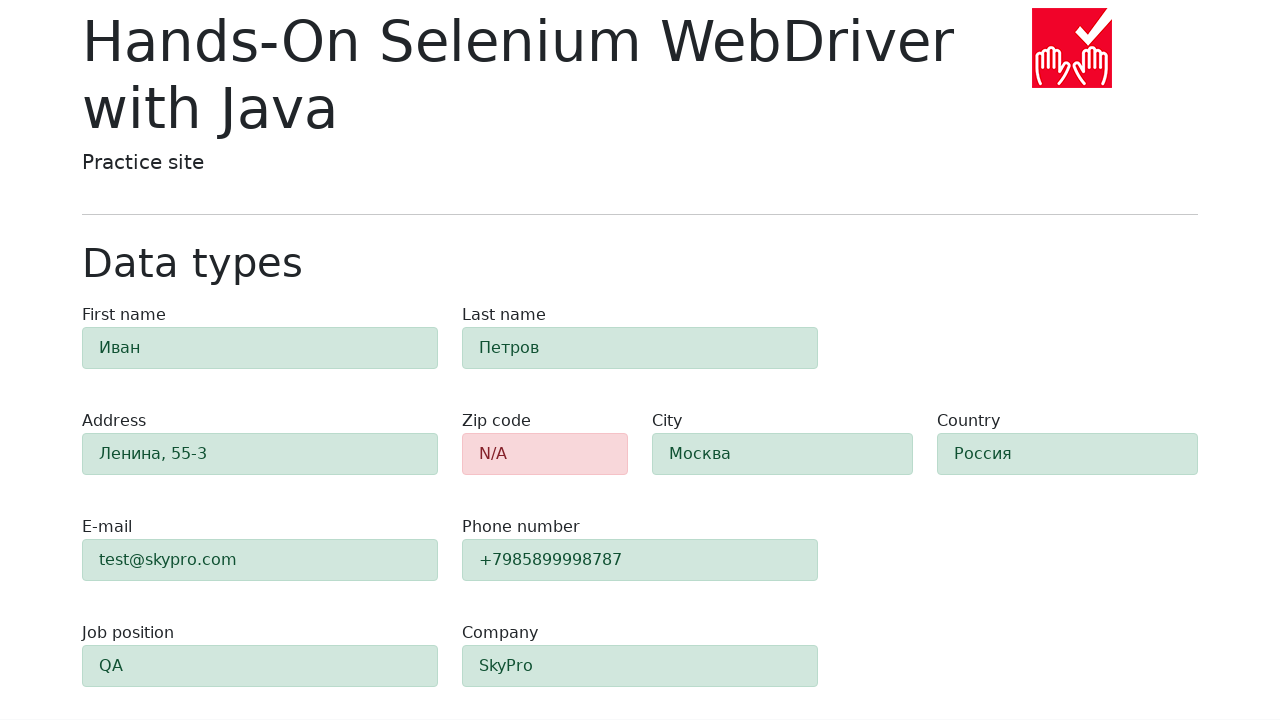

Verified zip-code field is visible
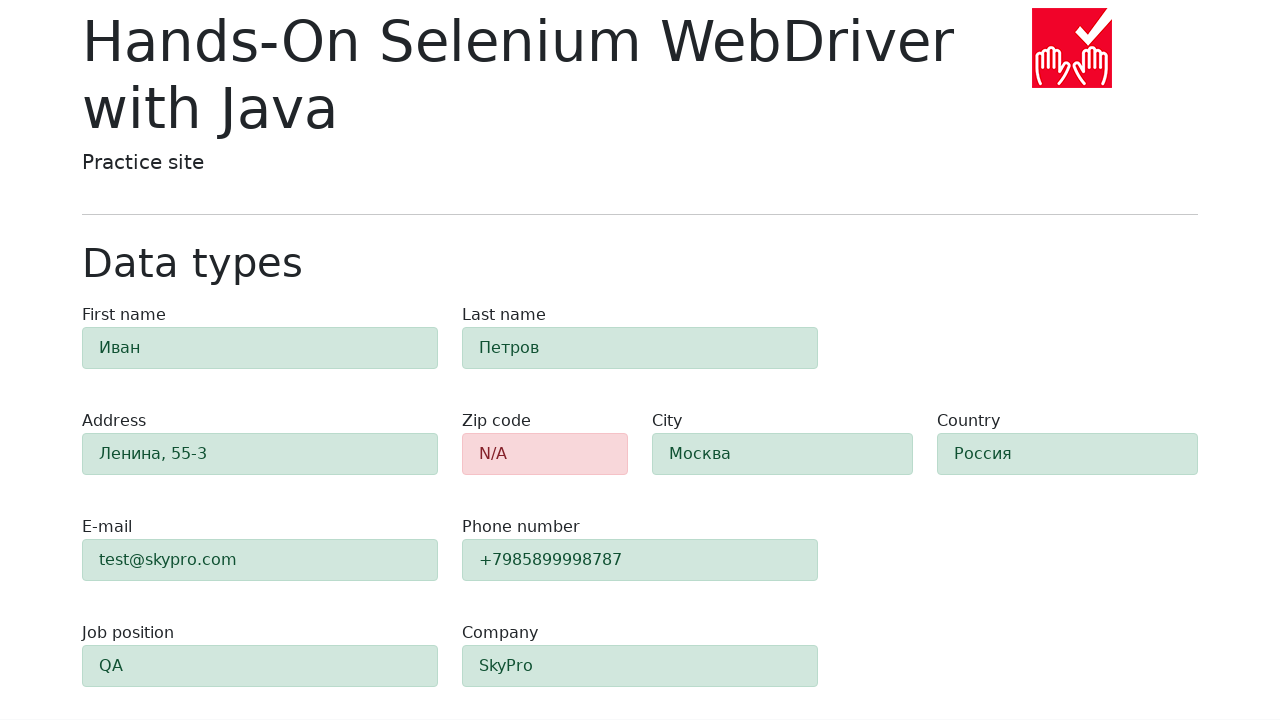

Asserted zip-code field has error styling (alert-danger class) because it was left empty
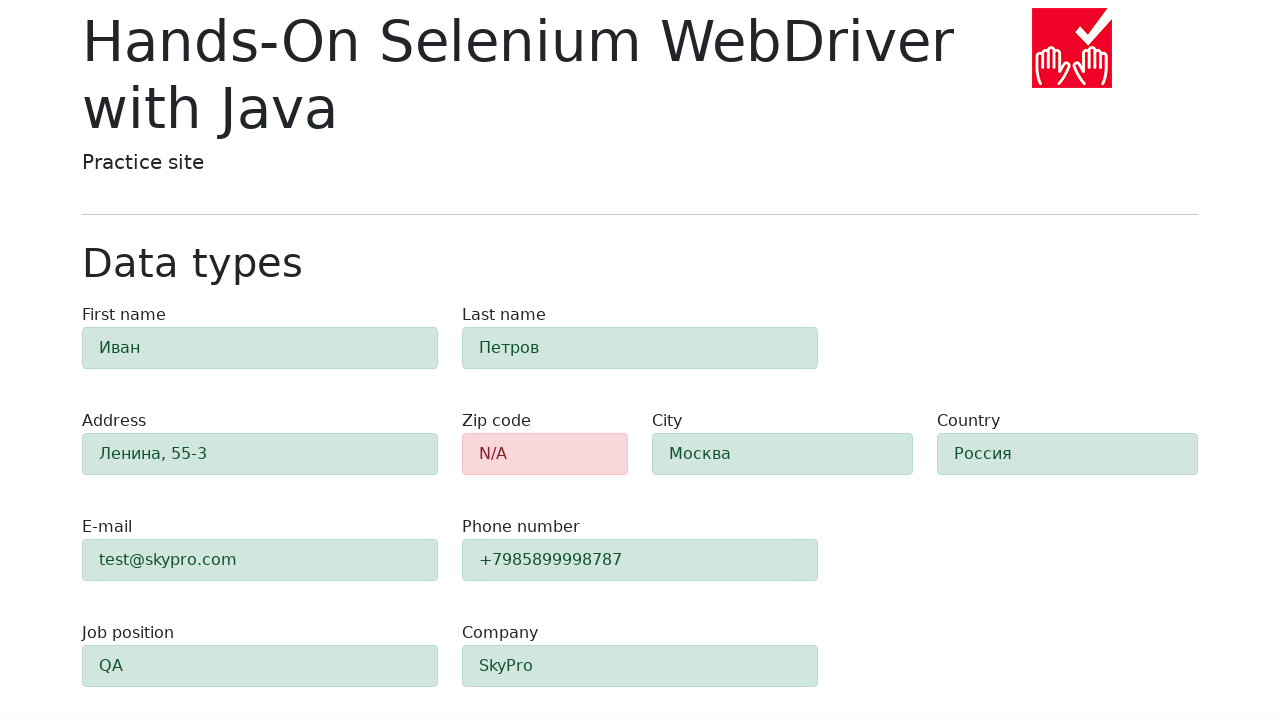

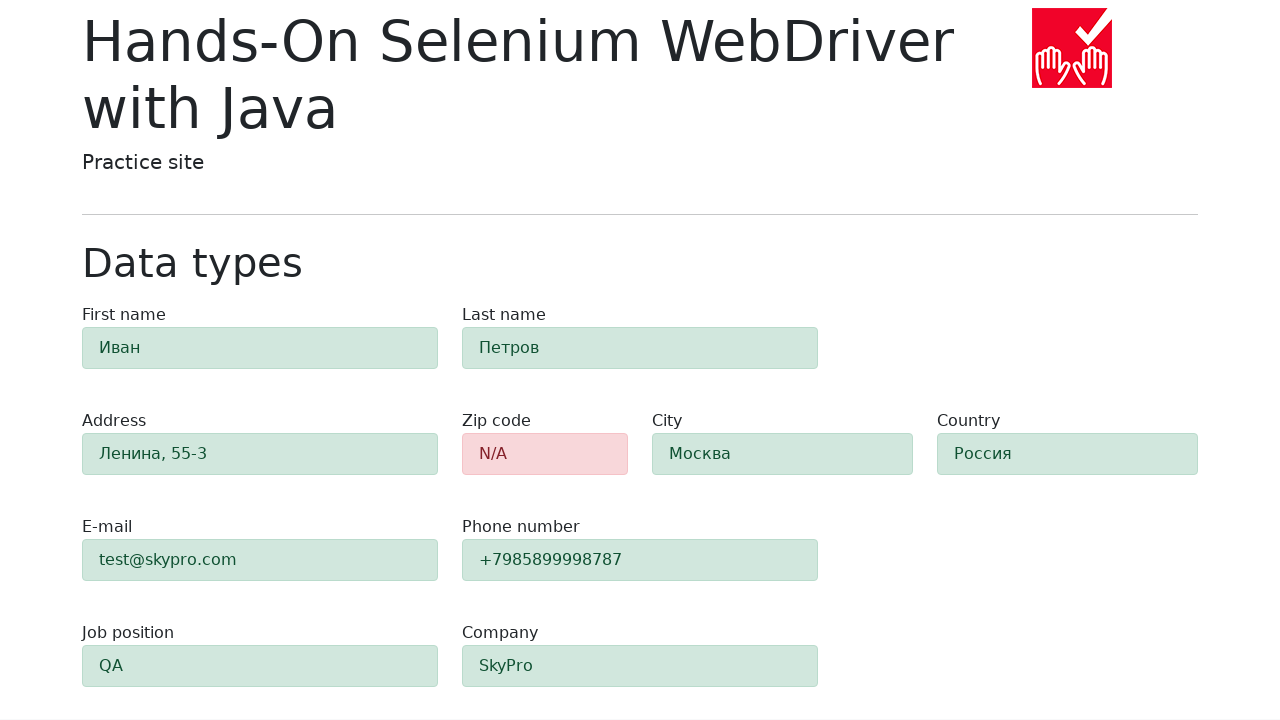